Tests that a todo item is removed if edited to an empty string

Starting URL: https://demo.playwright.dev/todomvc

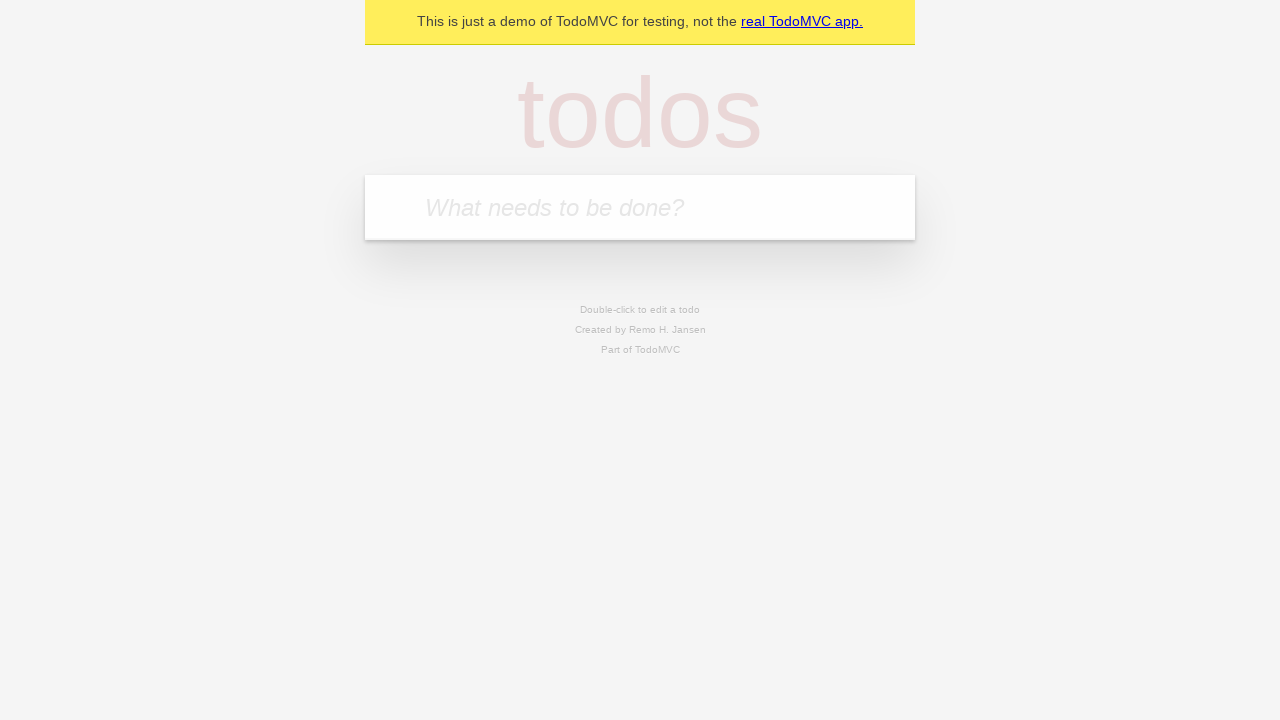

Filled todo input with 'buy some cheese' on internal:attr=[placeholder="What needs to be done?"i]
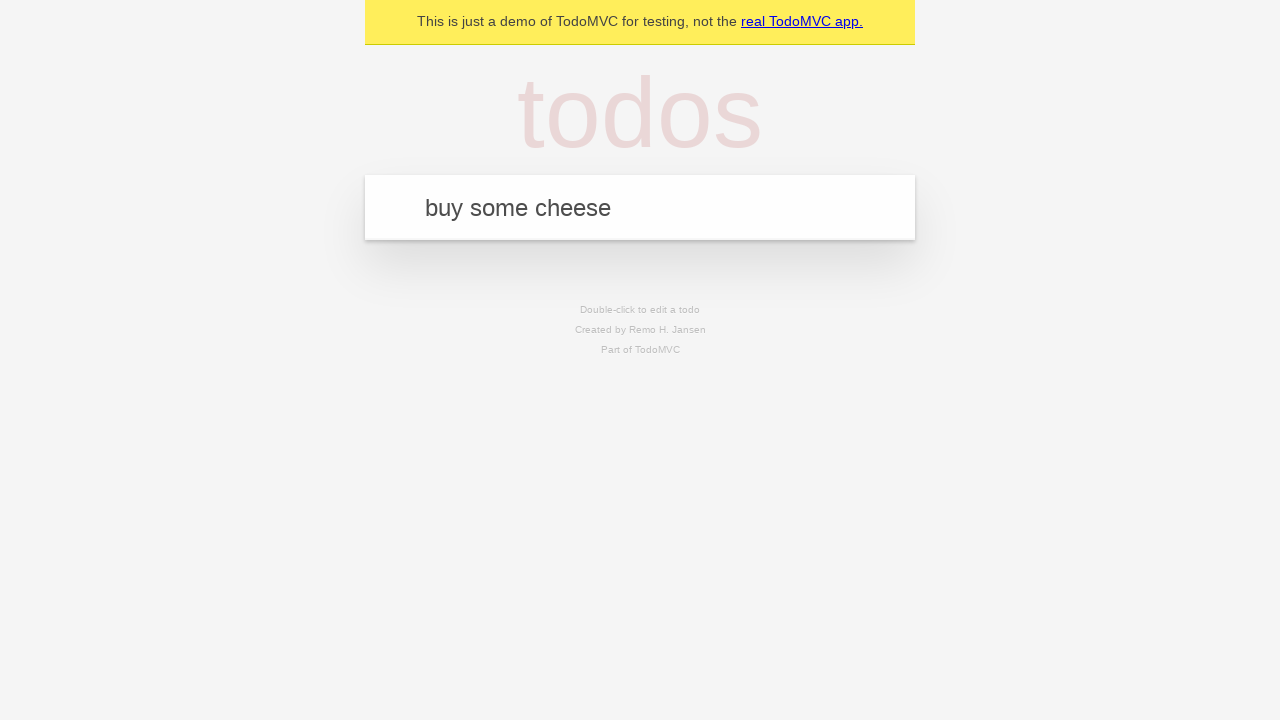

Pressed Enter to add first todo item on internal:attr=[placeholder="What needs to be done?"i]
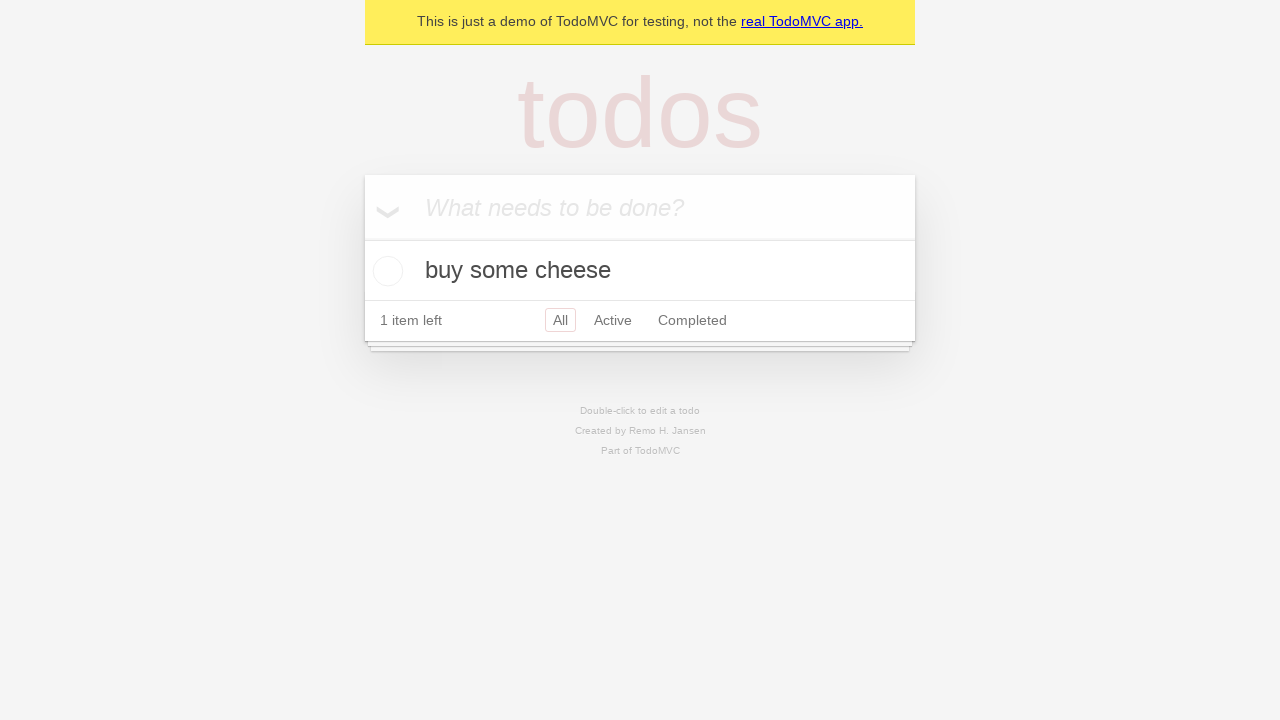

Filled todo input with 'feed the cat' on internal:attr=[placeholder="What needs to be done?"i]
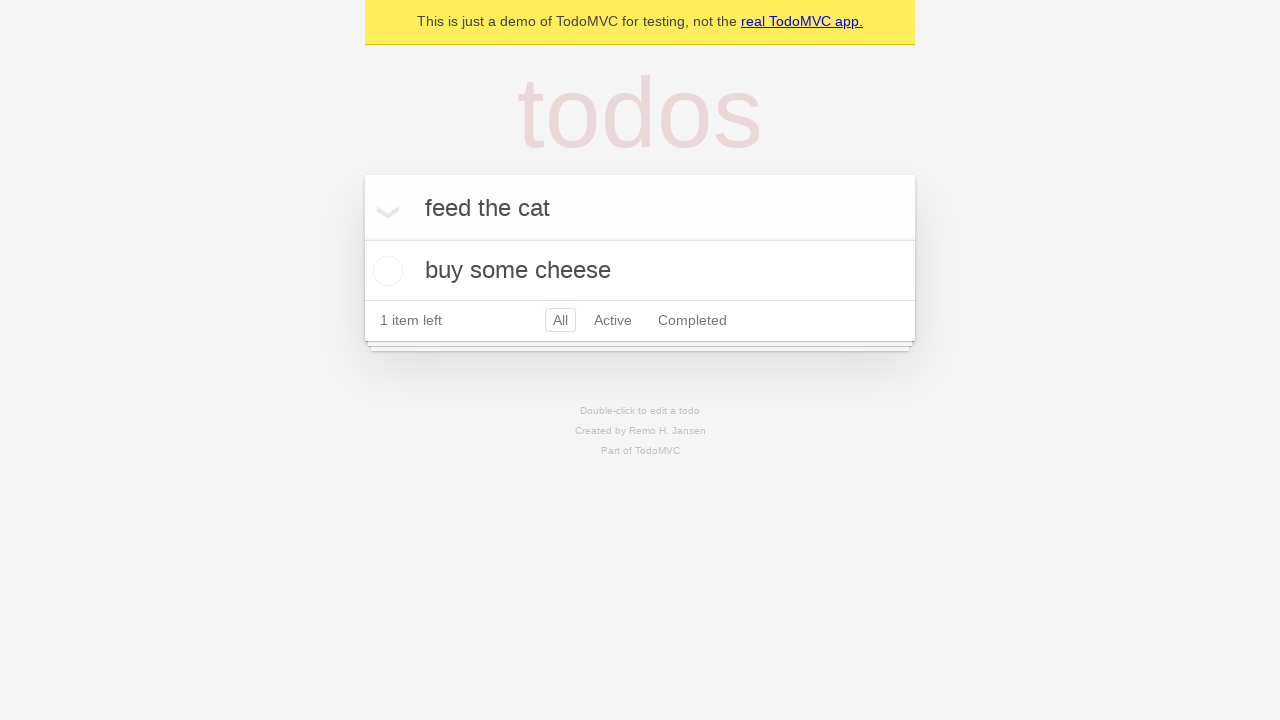

Pressed Enter to add second todo item on internal:attr=[placeholder="What needs to be done?"i]
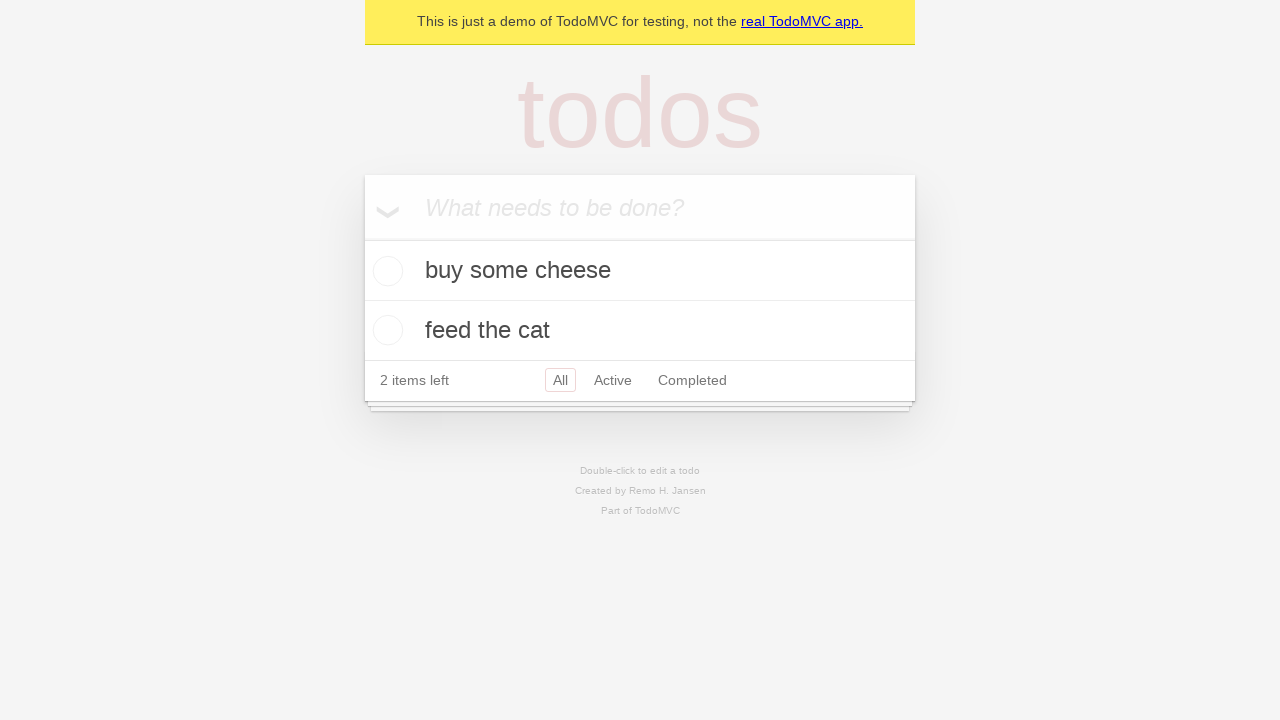

Filled todo input with 'book a doctors appointment' on internal:attr=[placeholder="What needs to be done?"i]
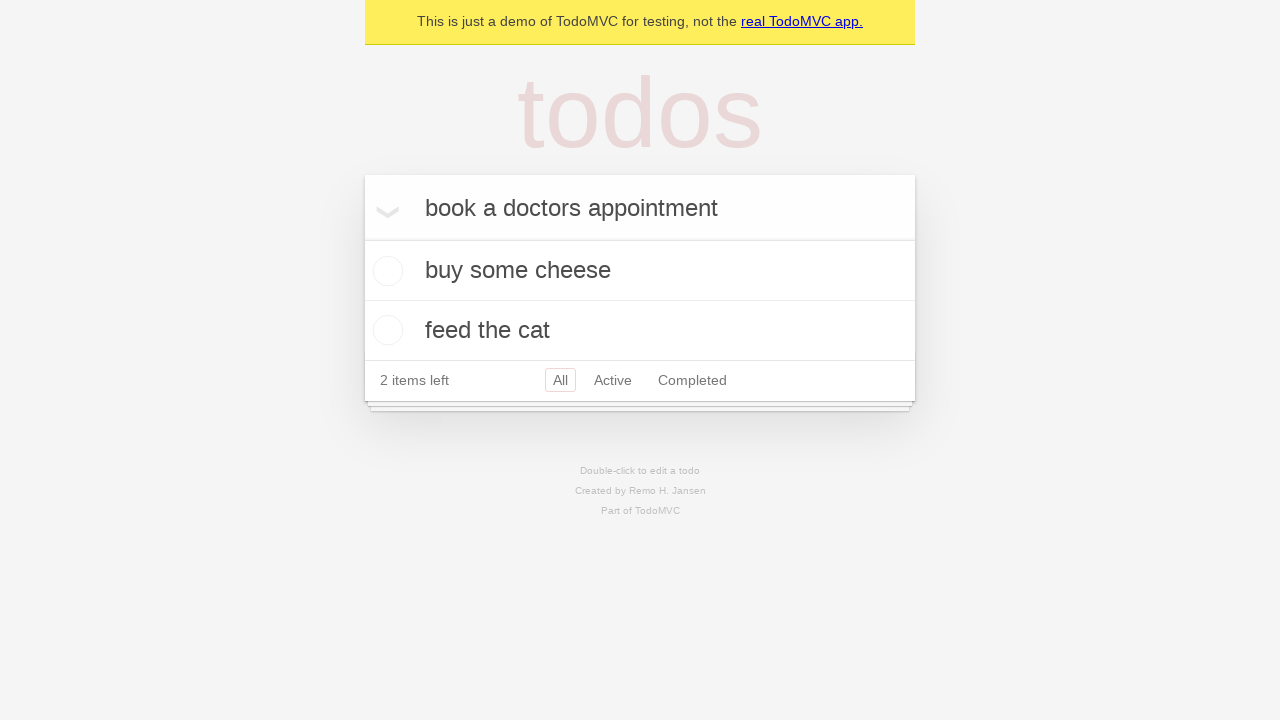

Pressed Enter to add third todo item on internal:attr=[placeholder="What needs to be done?"i]
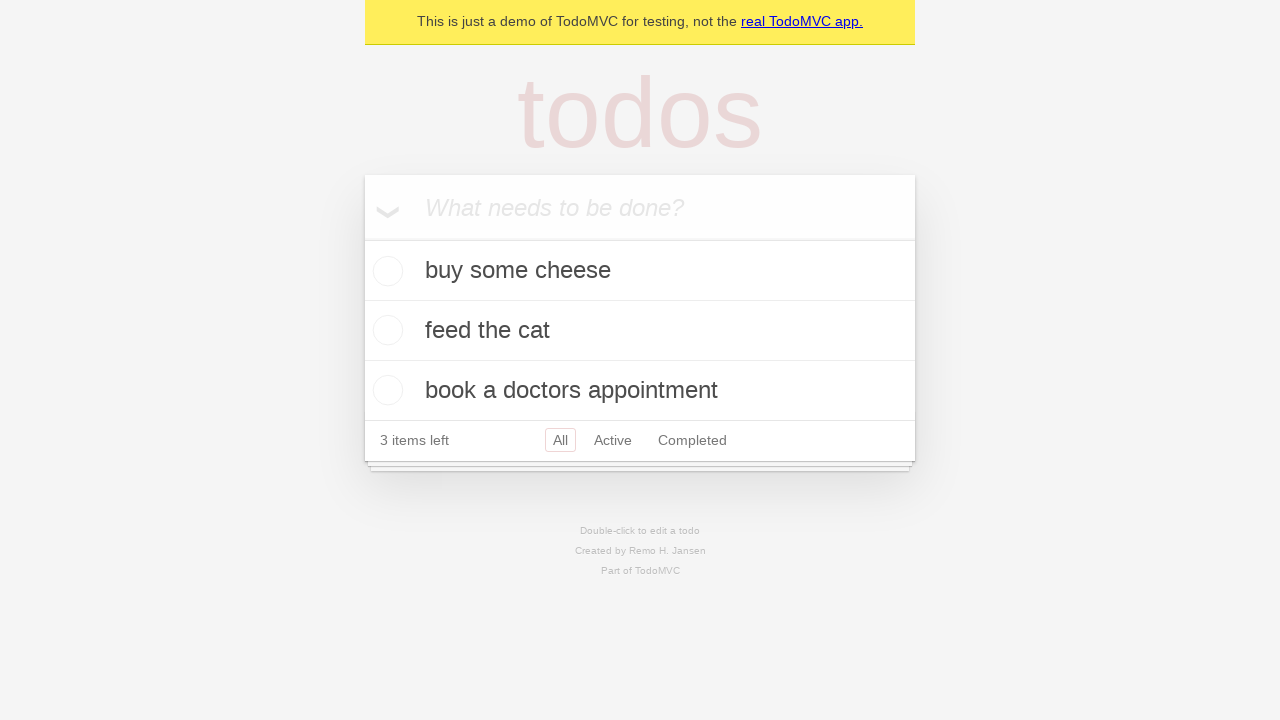

Double-clicked on second todo item to enter edit mode at (640, 331) on internal:testid=[data-testid="todo-item"s] >> nth=1
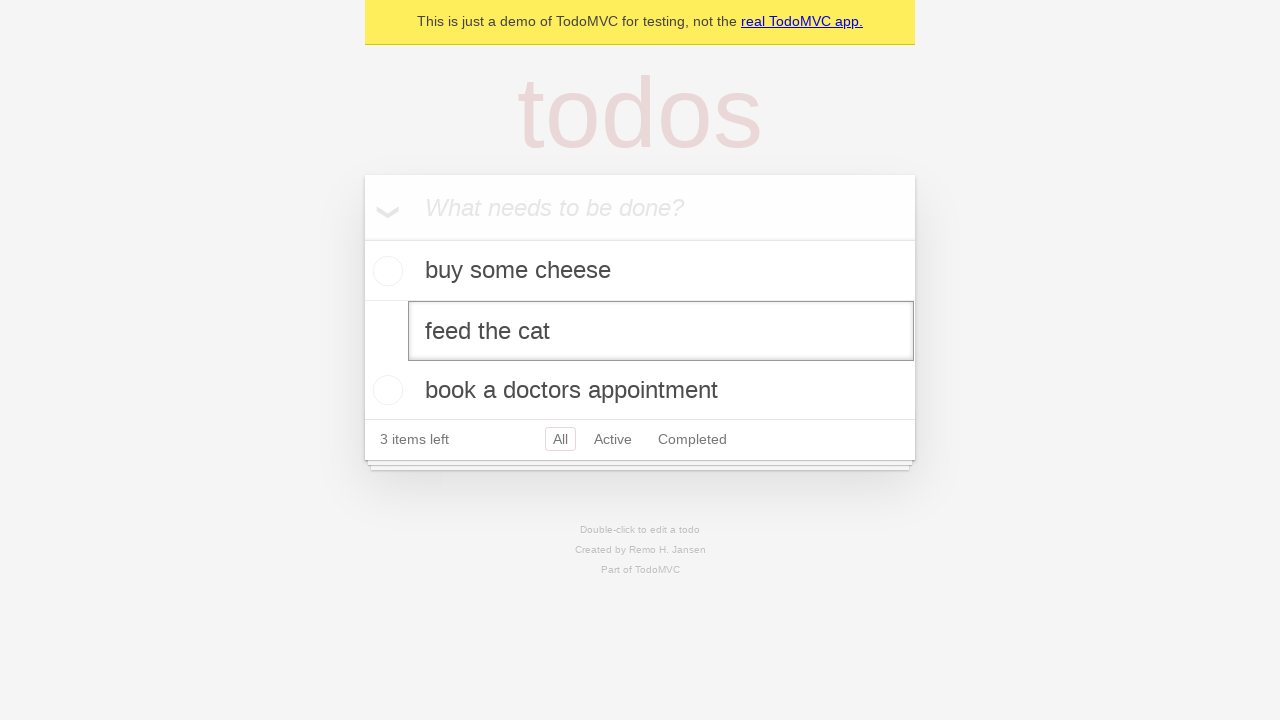

Cleared the text field to empty string on internal:testid=[data-testid="todo-item"s] >> nth=1 >> internal:role=textbox[nam
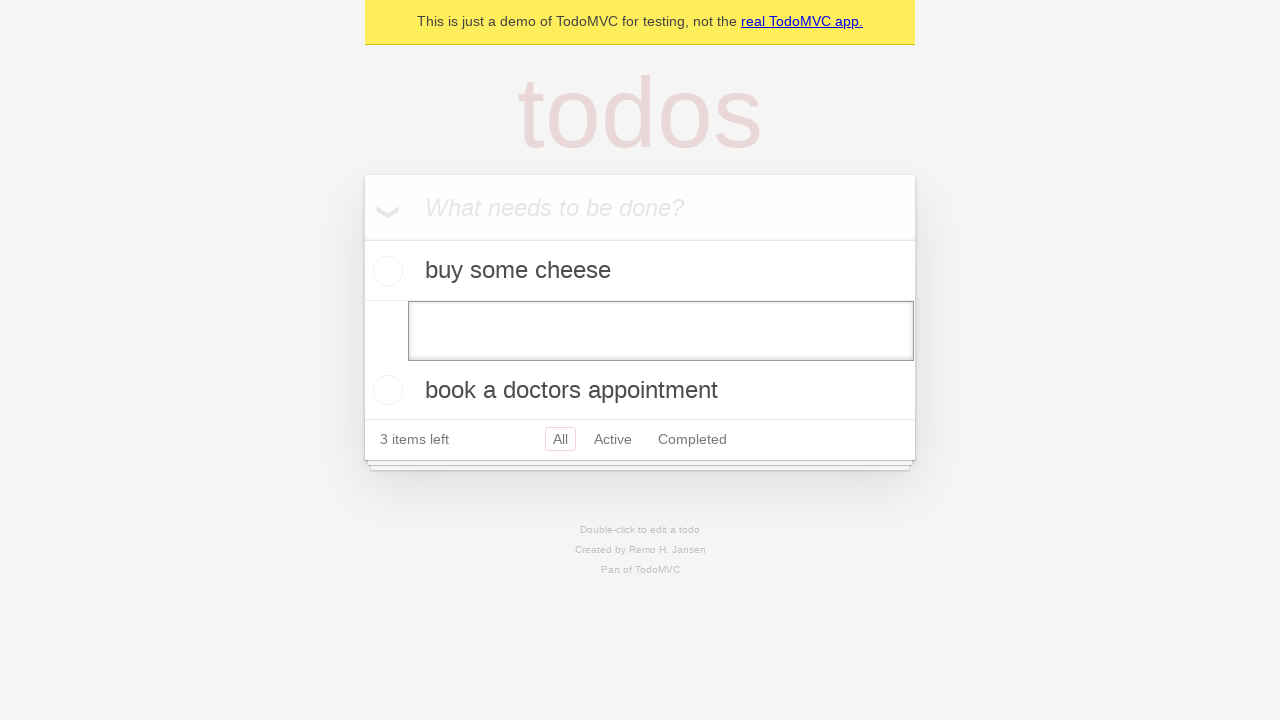

Pressed Enter to confirm edit with empty text, removing the todo item on internal:testid=[data-testid="todo-item"s] >> nth=1 >> internal:role=textbox[nam
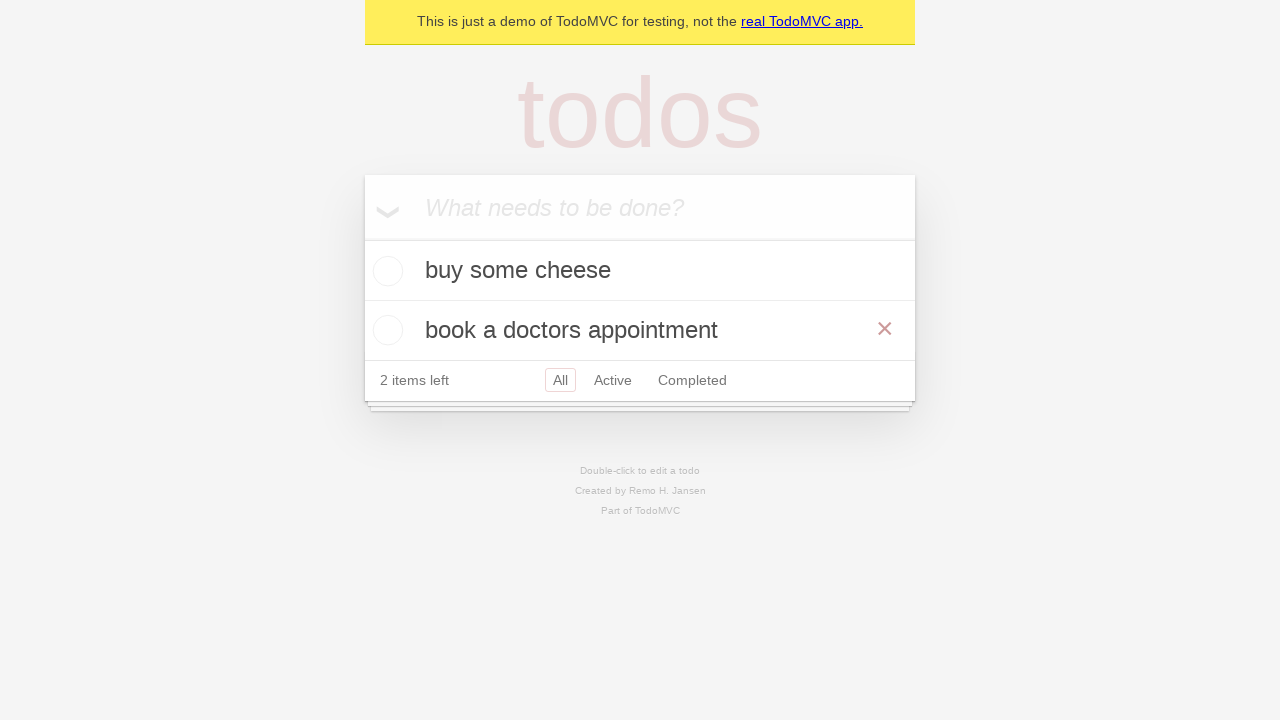

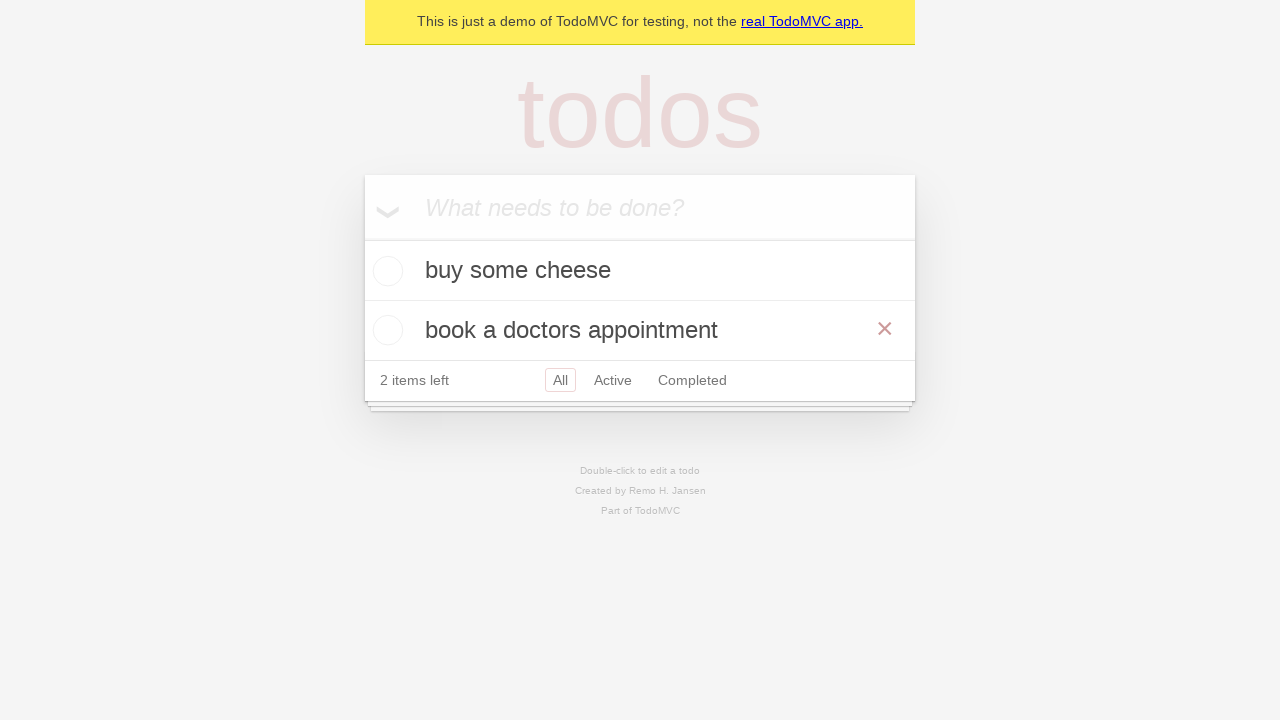